Navigates to degreesymbol.net and clicks on the "Degree Symbol in Math" link to navigate to that page

Starting URL: https://www.degreesymbol.net/

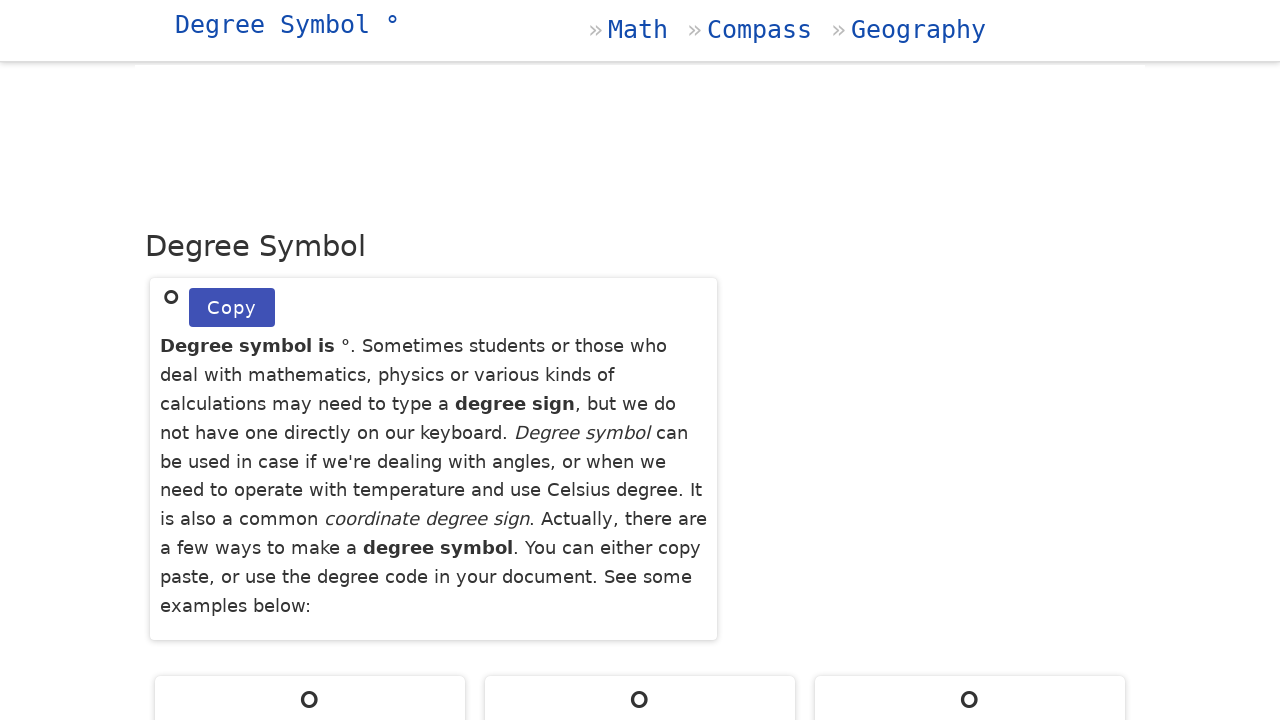

Navigated to degreesymbol.net
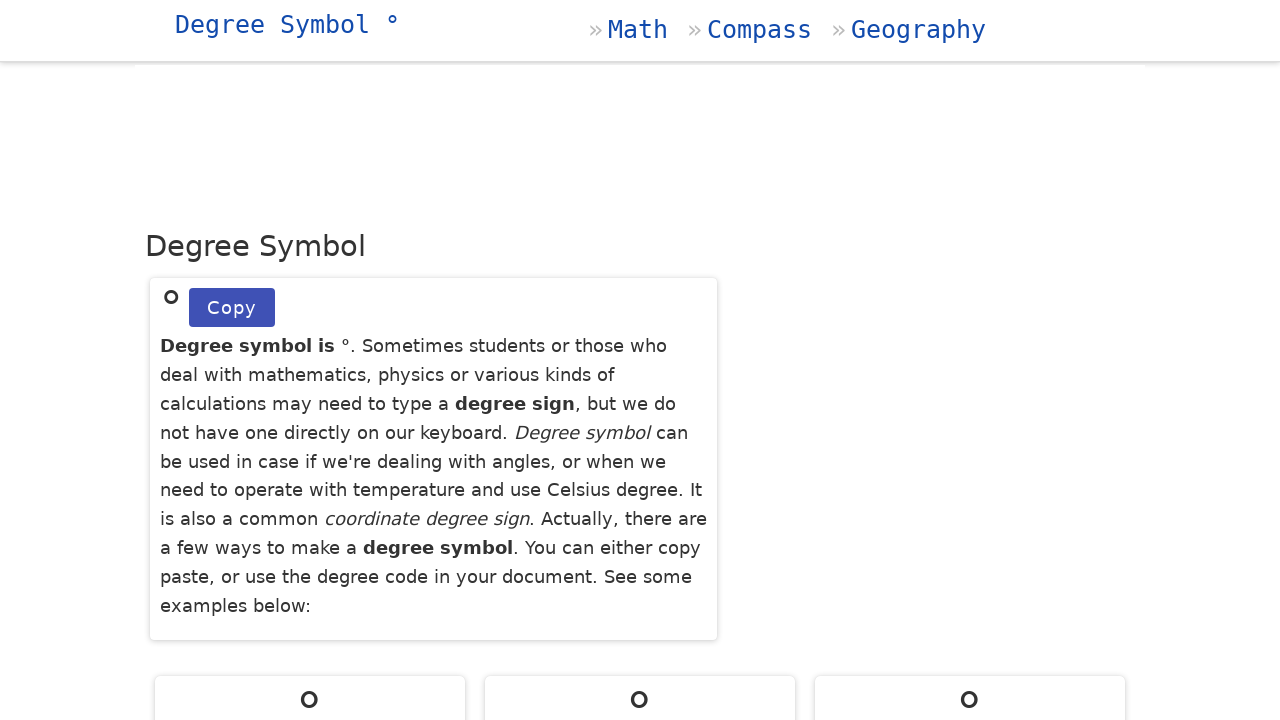

Clicked on 'Degree Symbol in Math' link at (282, 360) on a:text('Degree Symbol in Math')
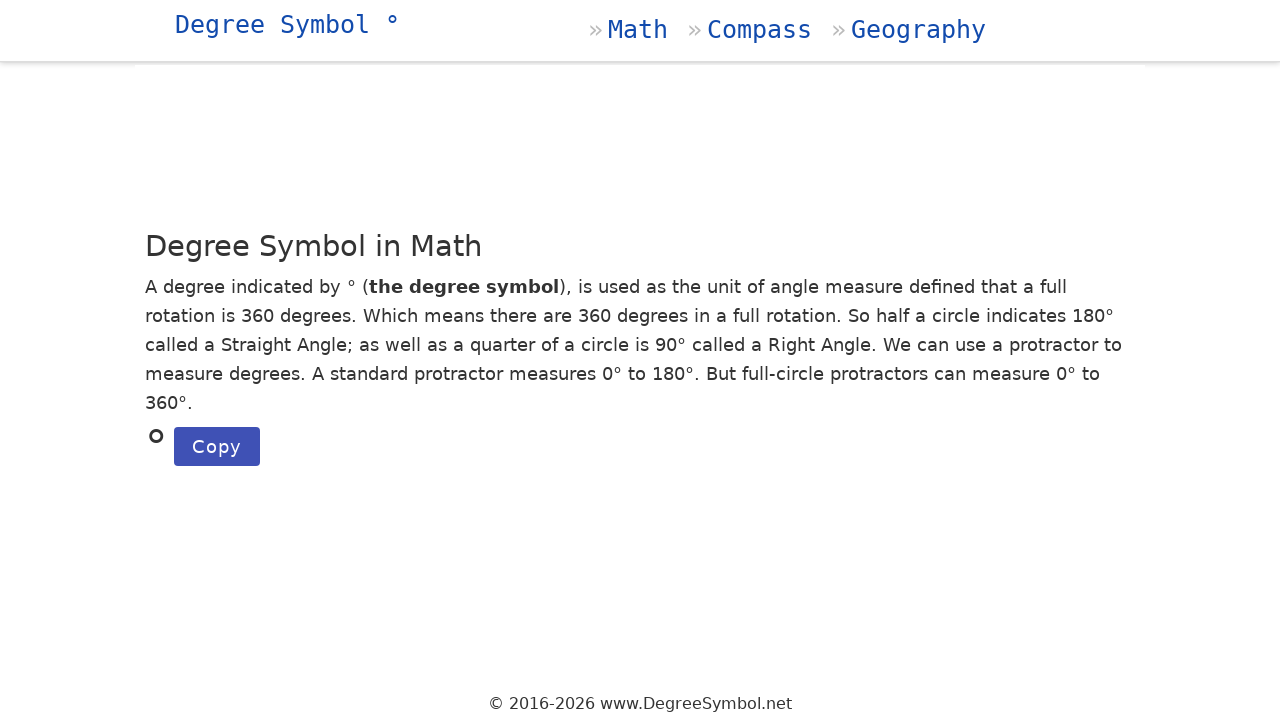

Page loaded after navigation to Degree Symbol in Math page
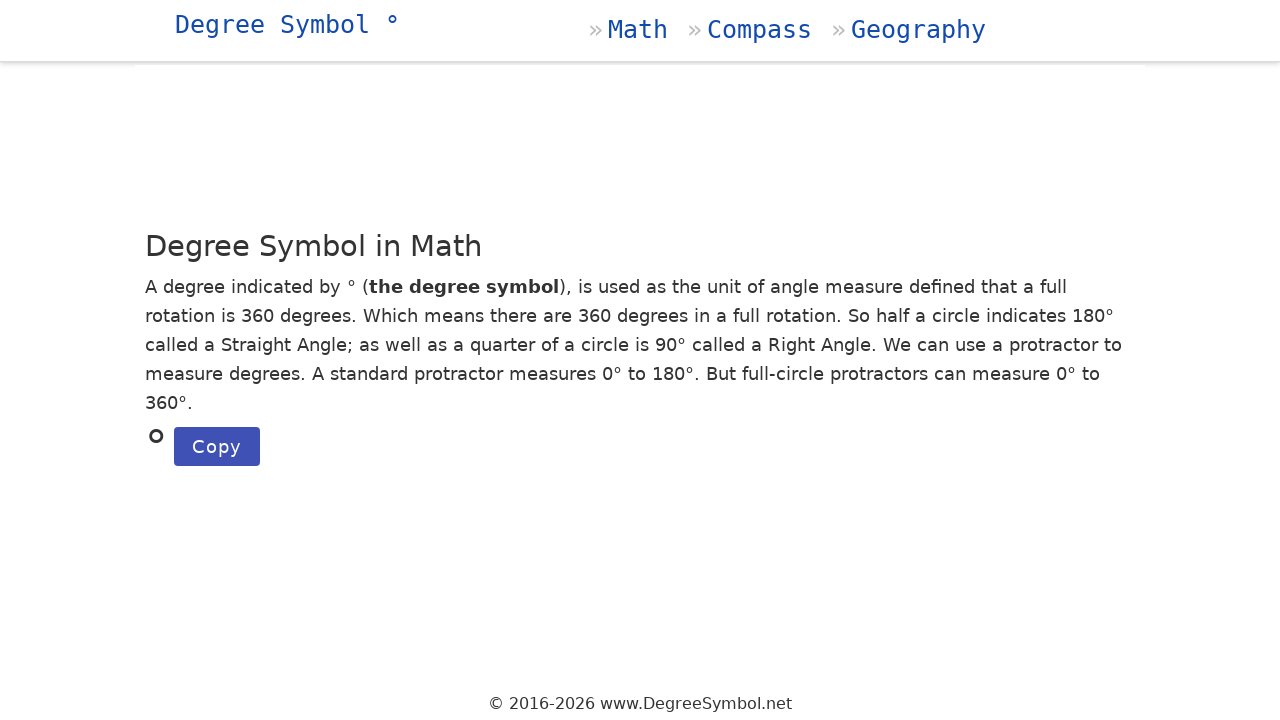

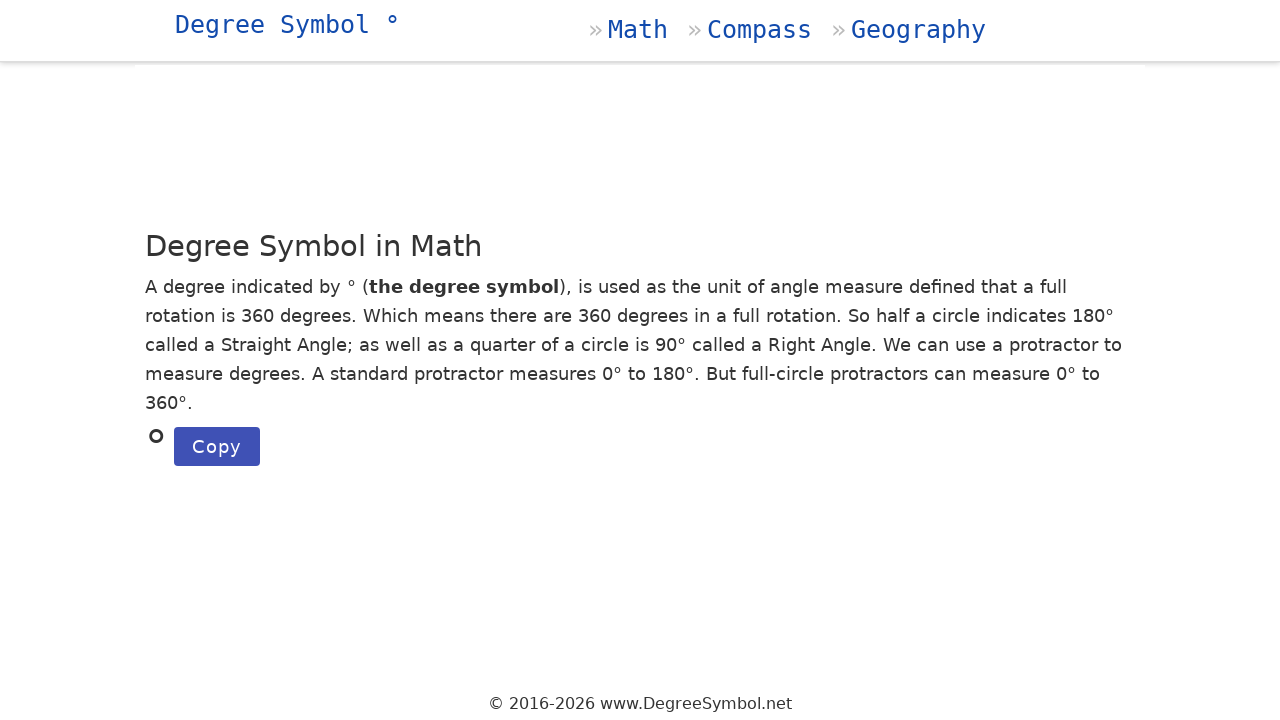